Clicks on the Cart menu link on the Automation Exercise website and verifies navigation

Starting URL: https://www.automationexercise.com/

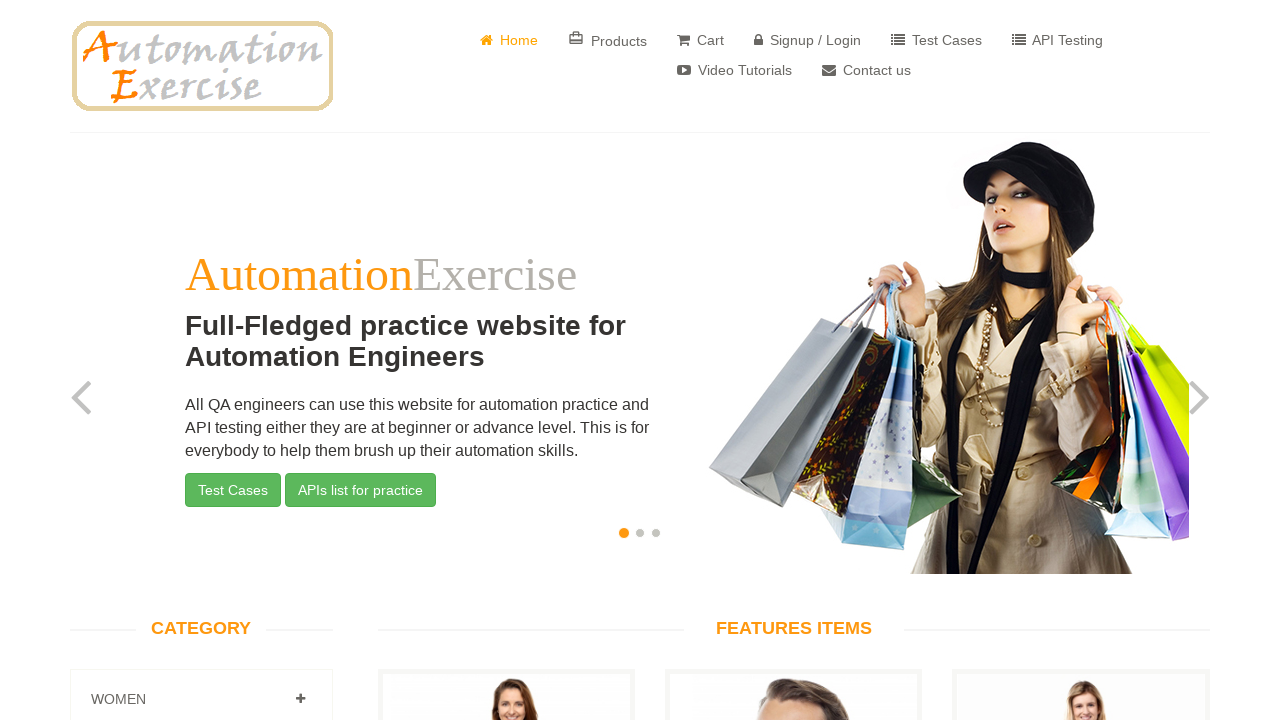

Clicked on the Cart menu link at (700, 40) on a:has-text('Cart')
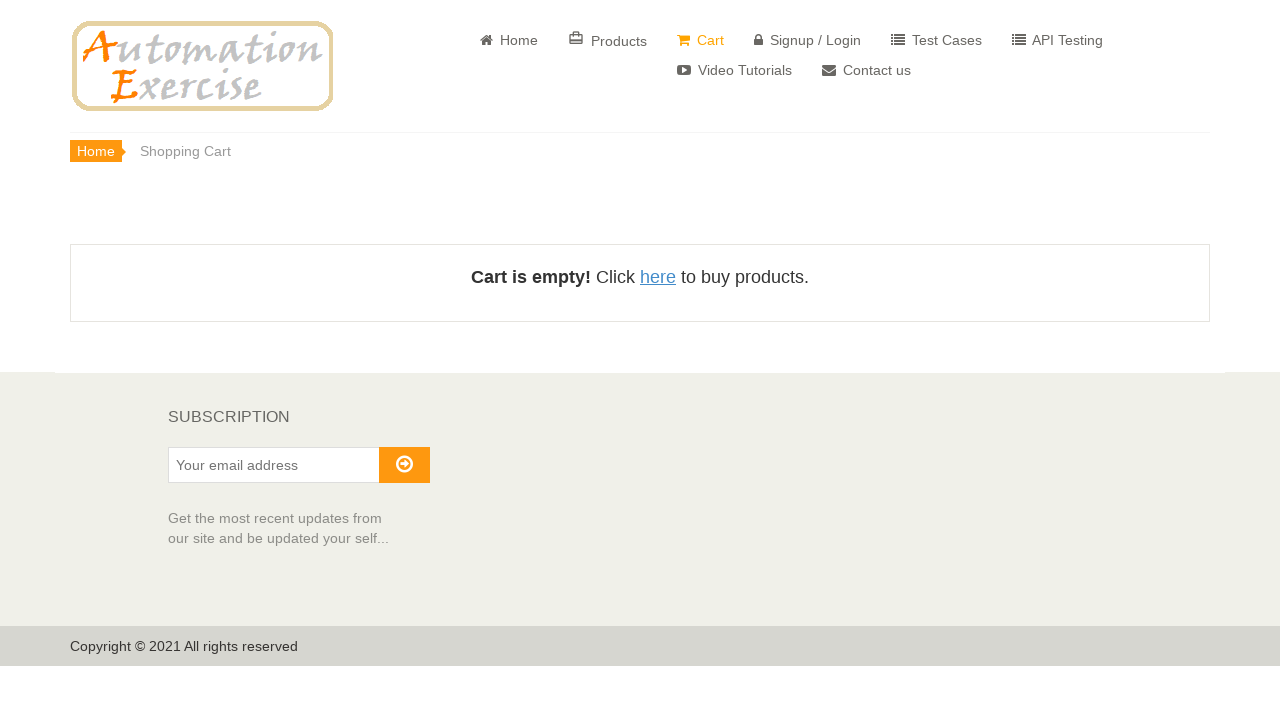

Waited for page to load and navigation to complete
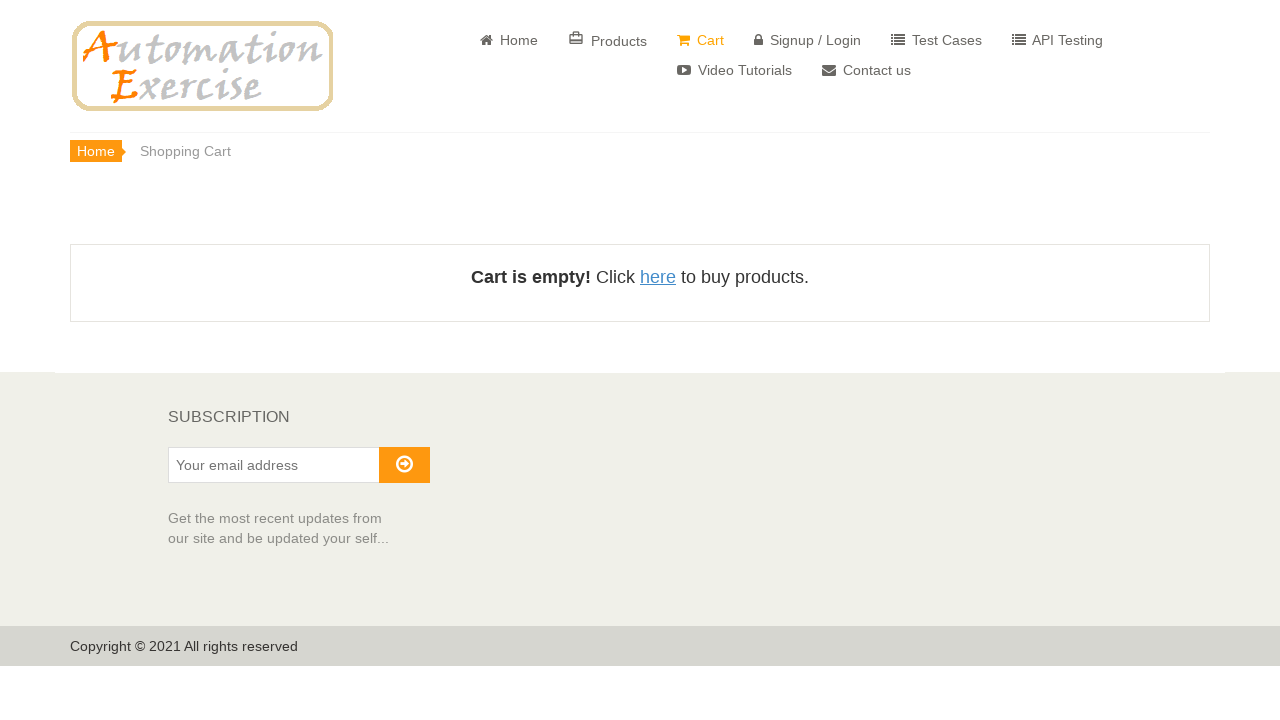

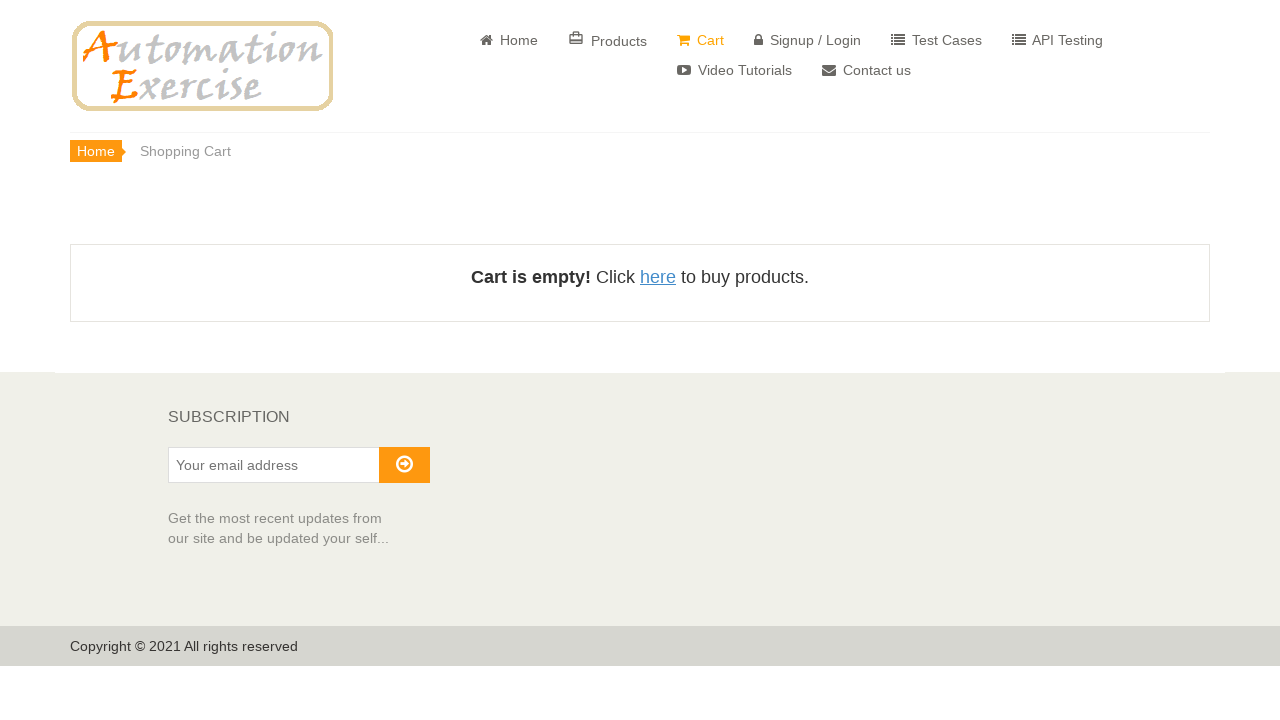